Navigates to a form page by clicking a dynamically calculated link (based on pi^e*10000), then fills out a simple form with first name, last name, city, and country fields, and submits it.

Starting URL: http://suninjuly.github.io/find_link_text

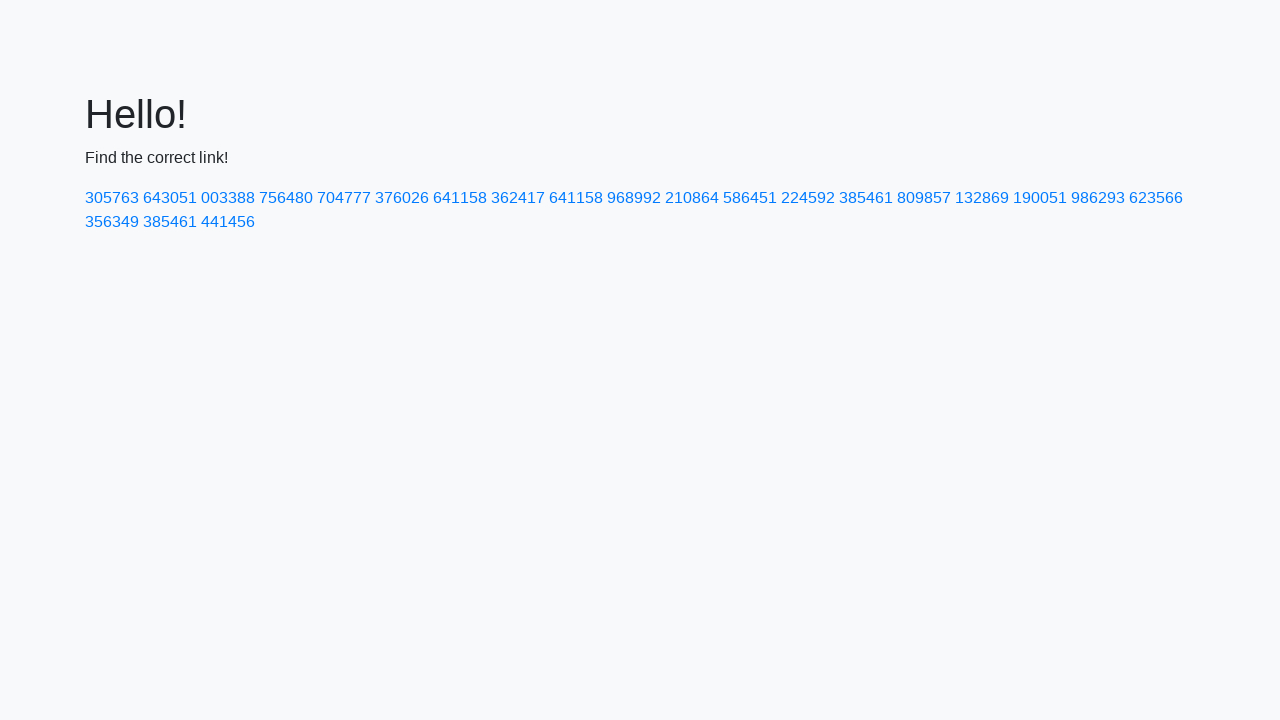

Calculated crypto value: 224592 (ceil of pi^e * 10000)
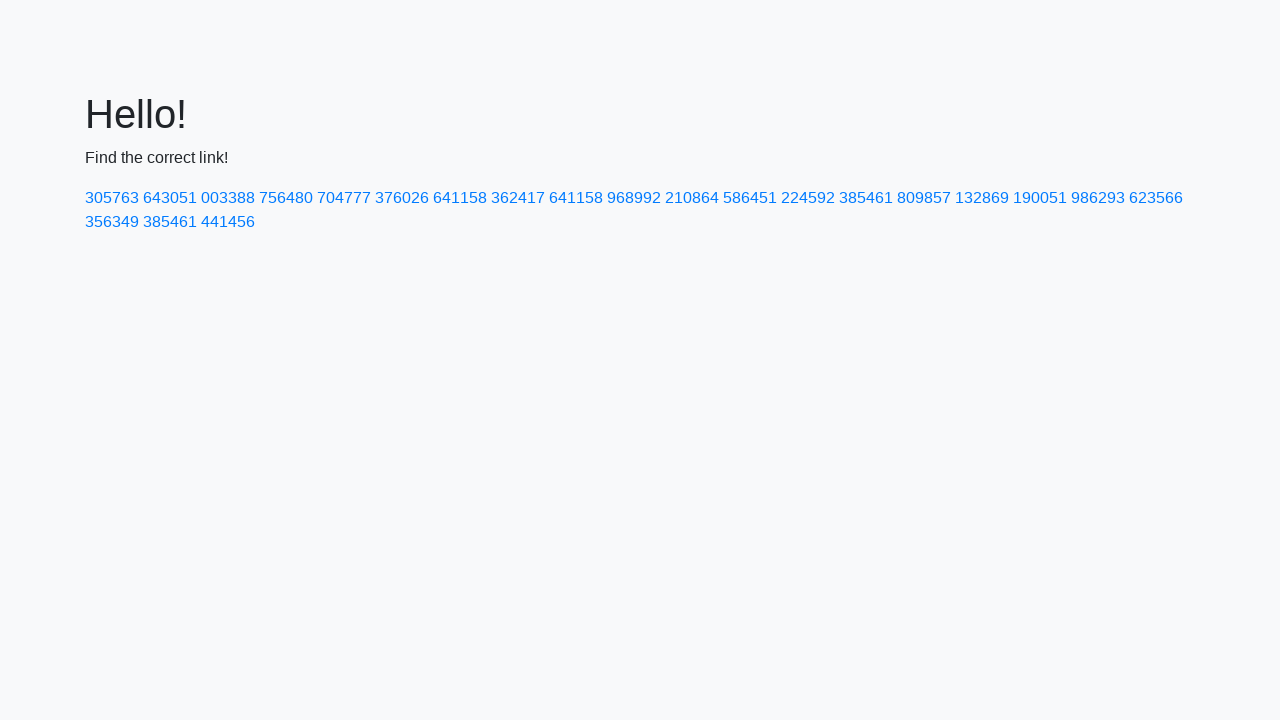

Clicked link containing crypto value 224592 at (808, 198) on a:has-text('224592')
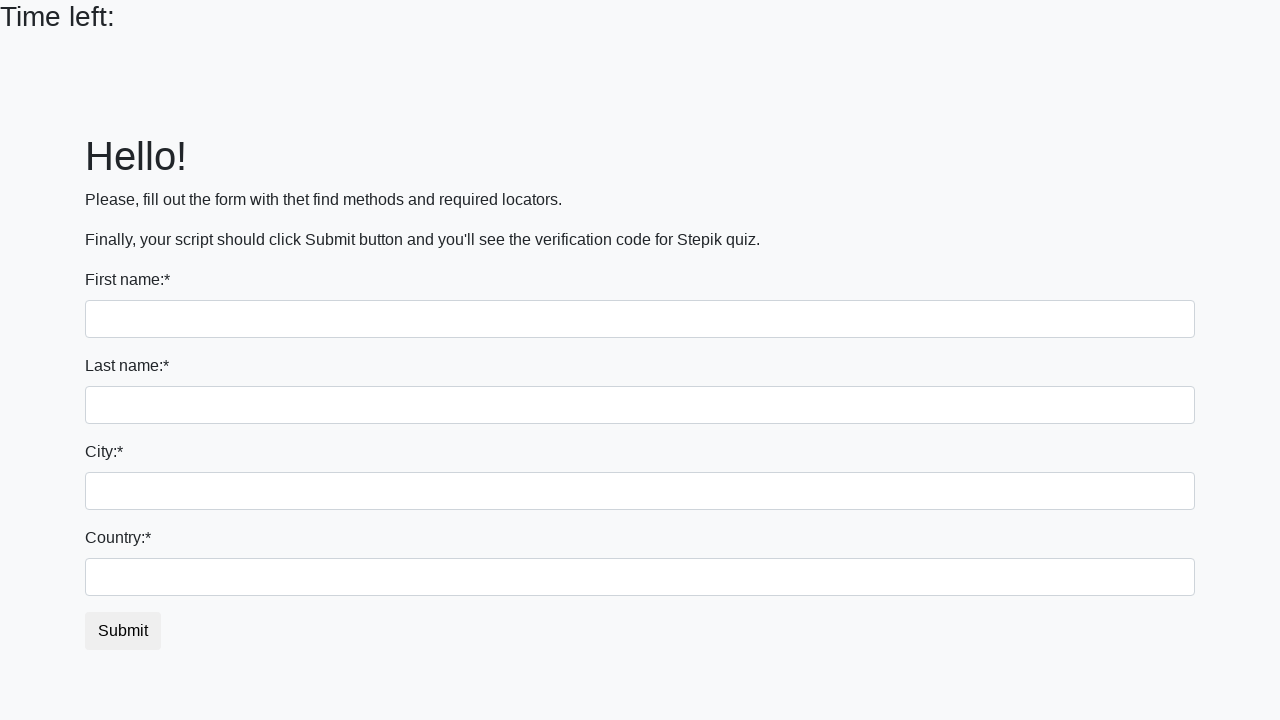

Filled first name field with 'Ivan' on input
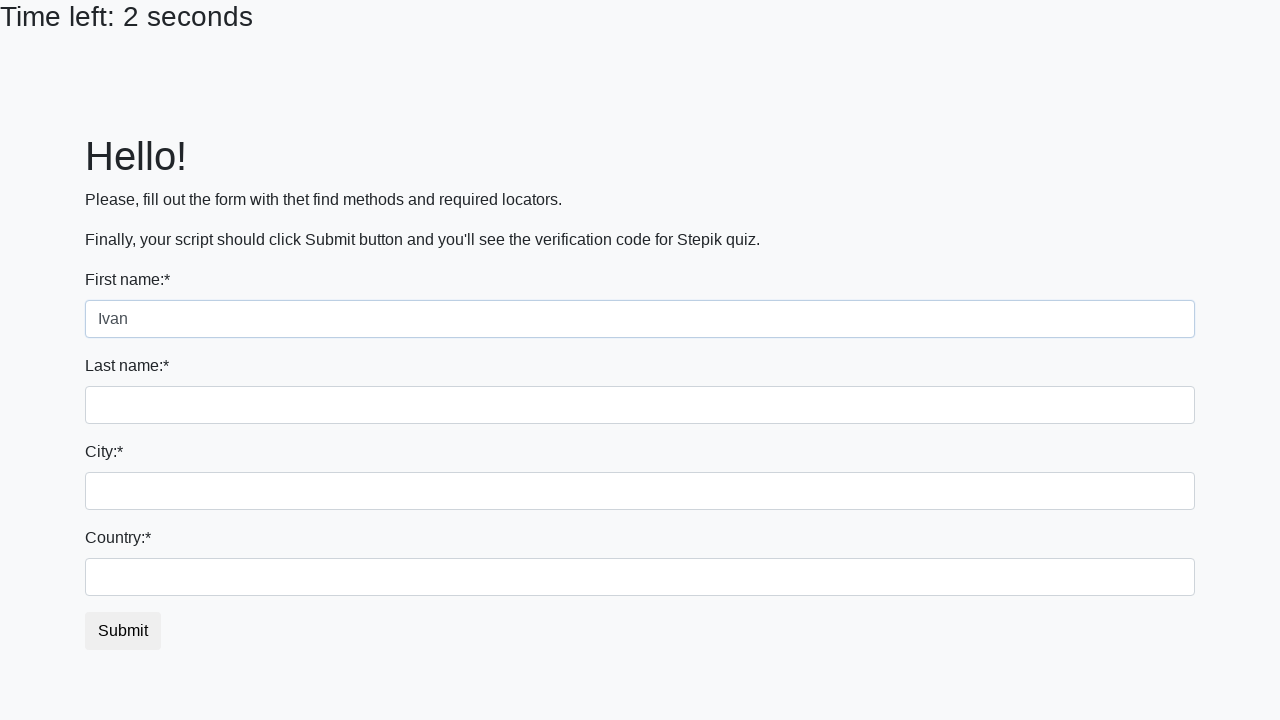

Filled last name field with 'Petrov' on input[name='last_name']
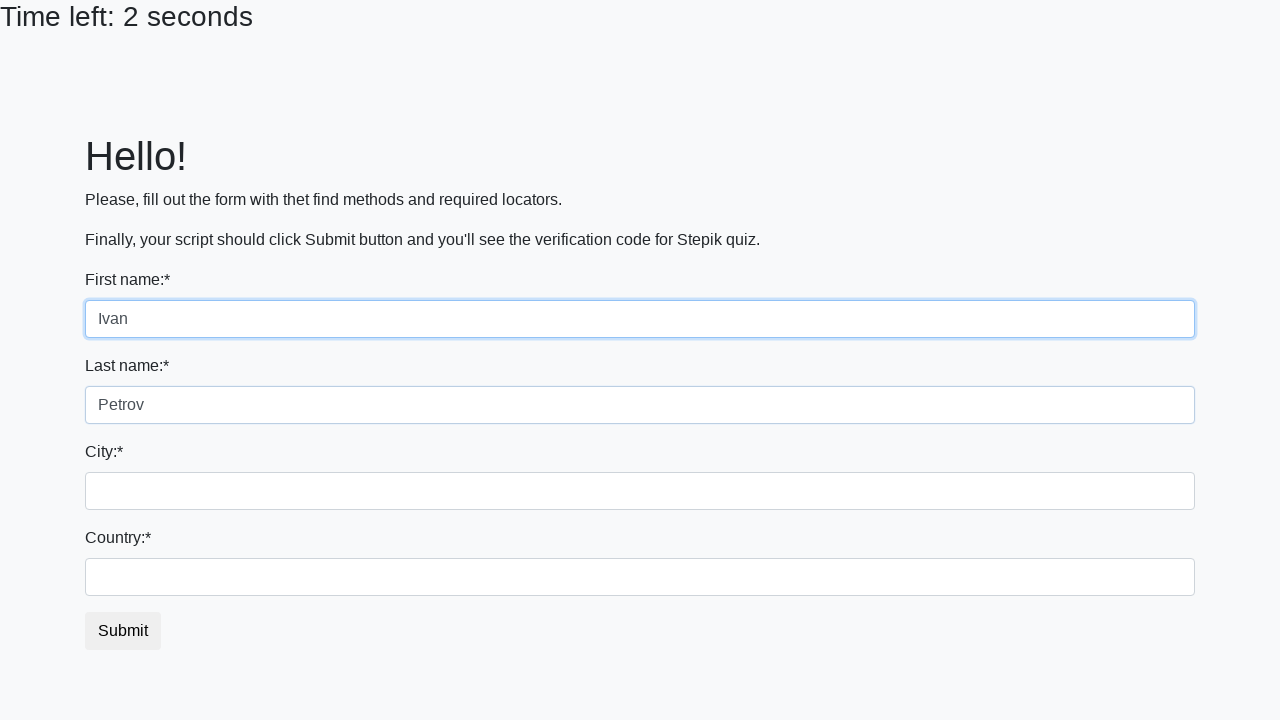

Filled city field with 'Smolensk' on .city
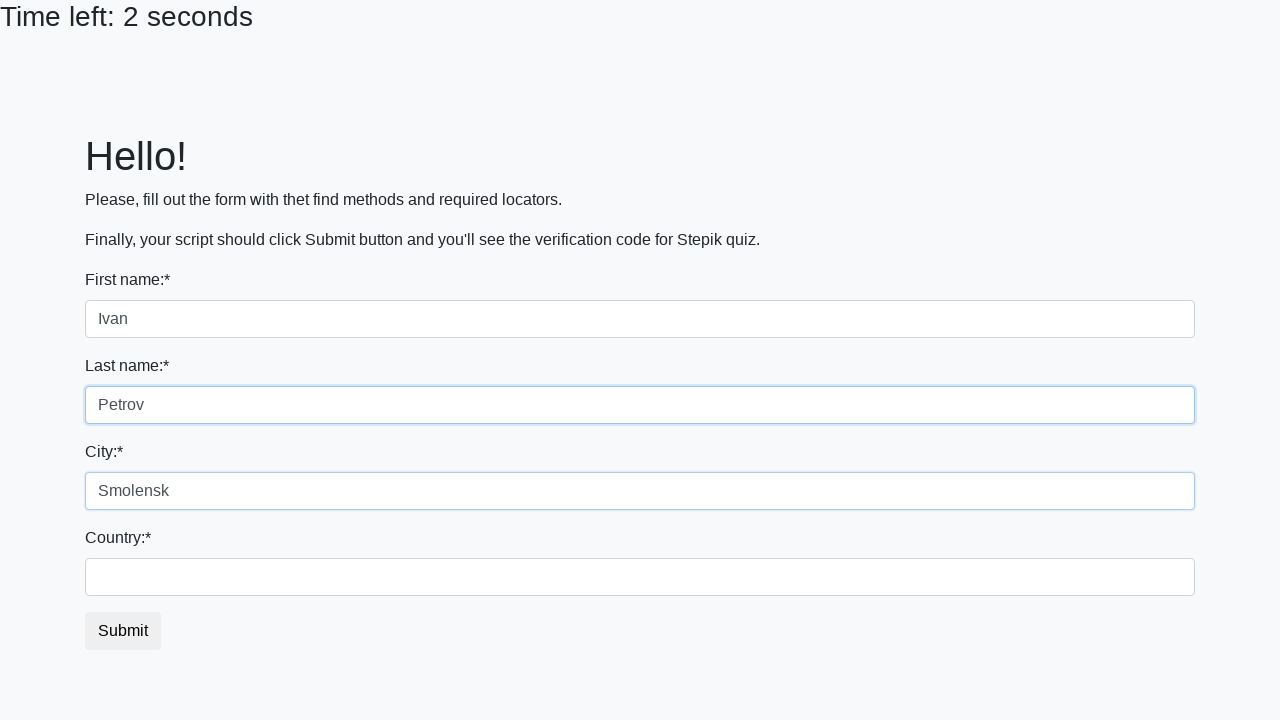

Filled country field with 'Russia' on #country
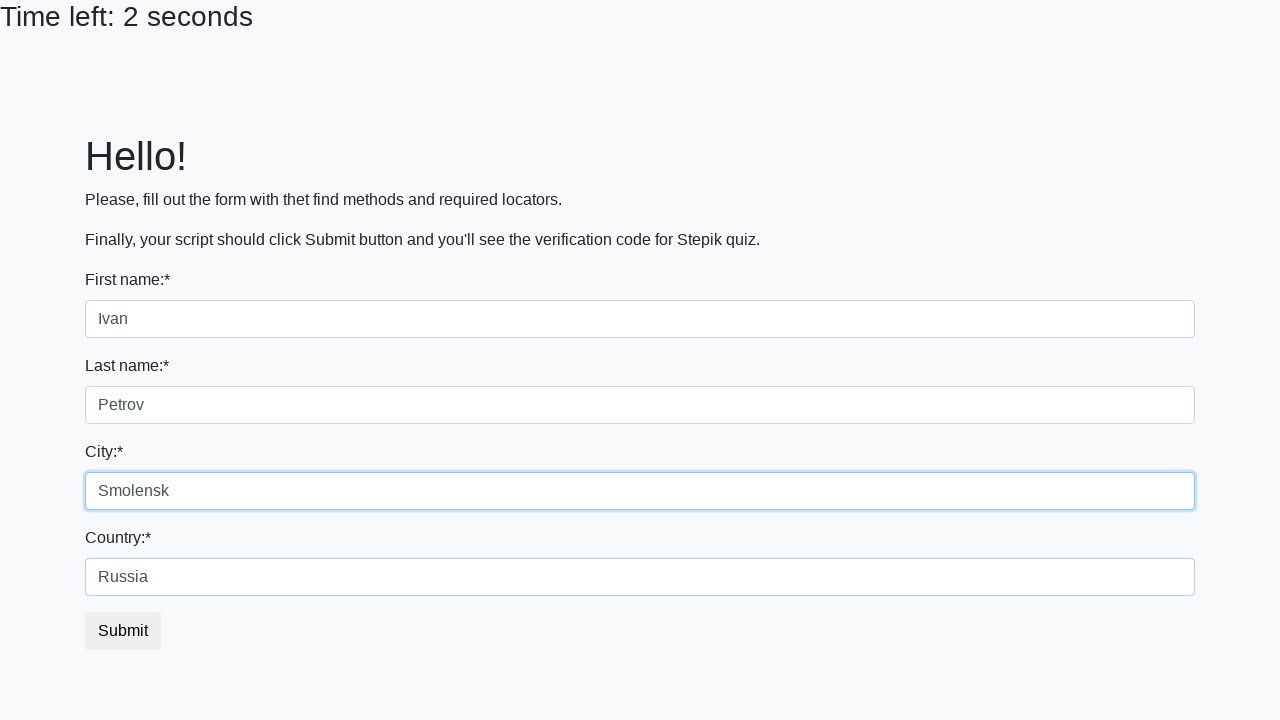

Clicked submit button to submit the form at (123, 631) on button.btn
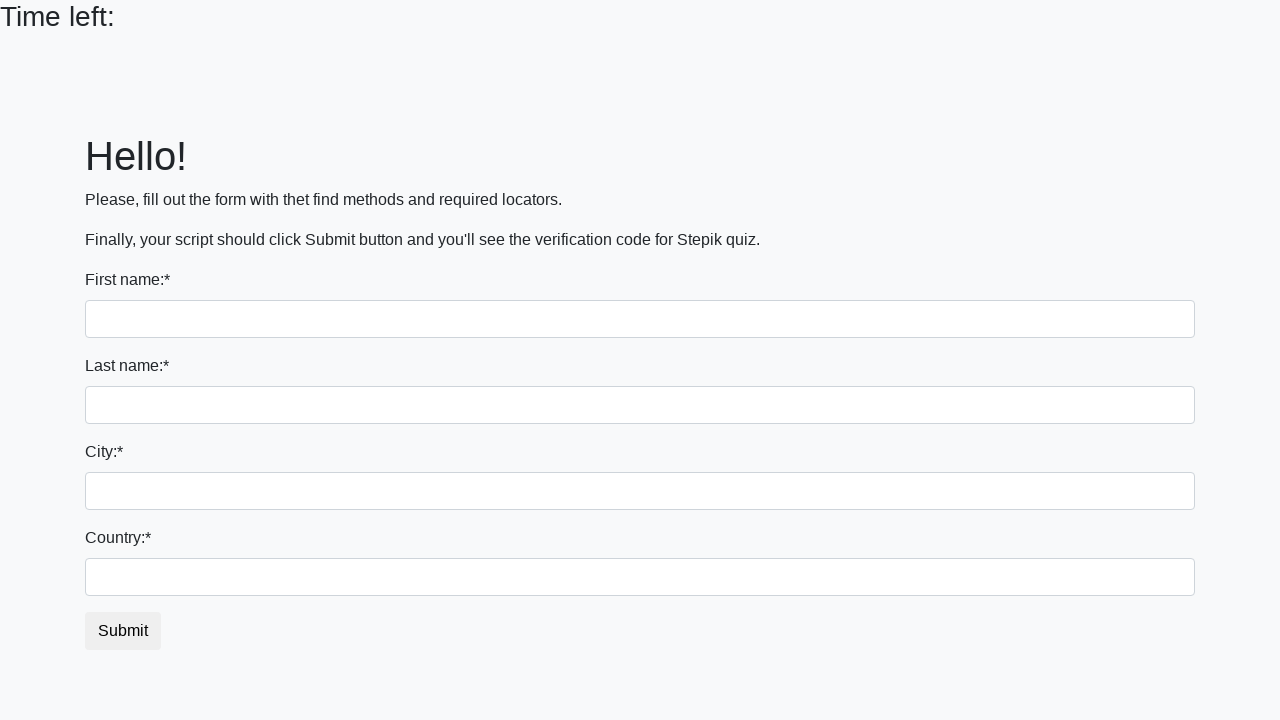

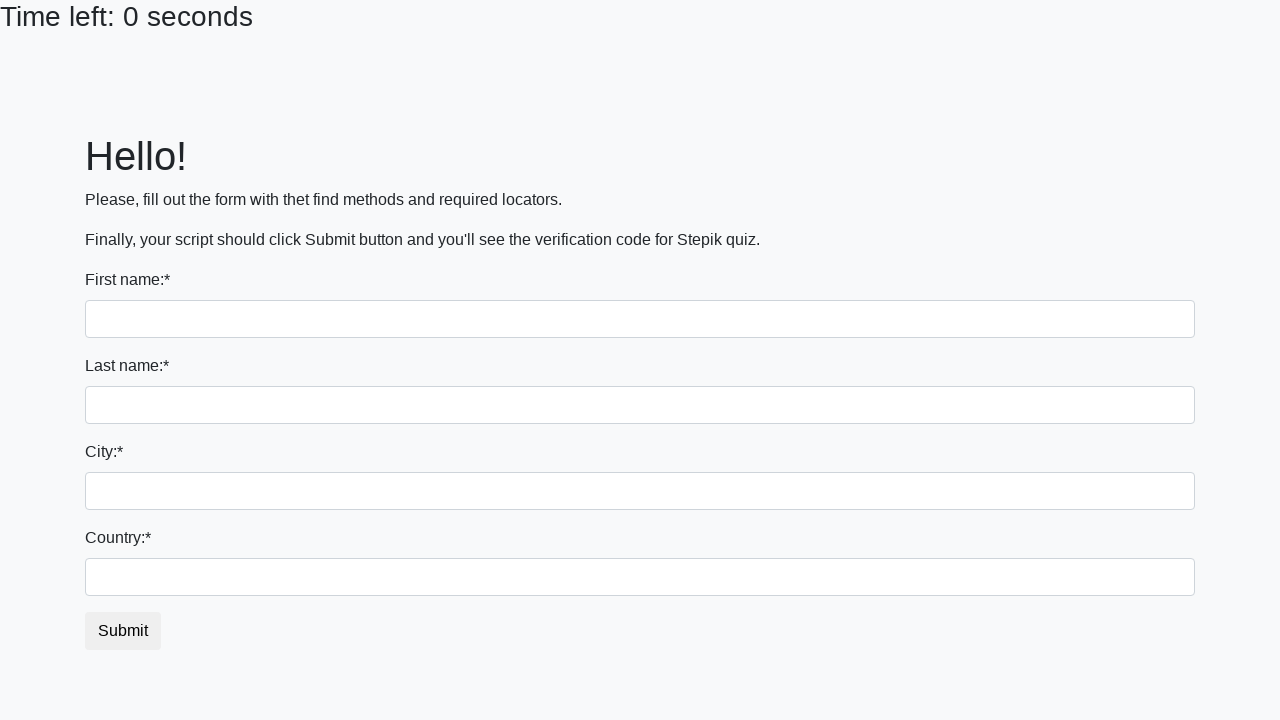